Tests jQuery UI multi-level menu navigation by hovering through three menu levels

Starting URL: https://the-internet.herokuapp.com/jqueryui/menu

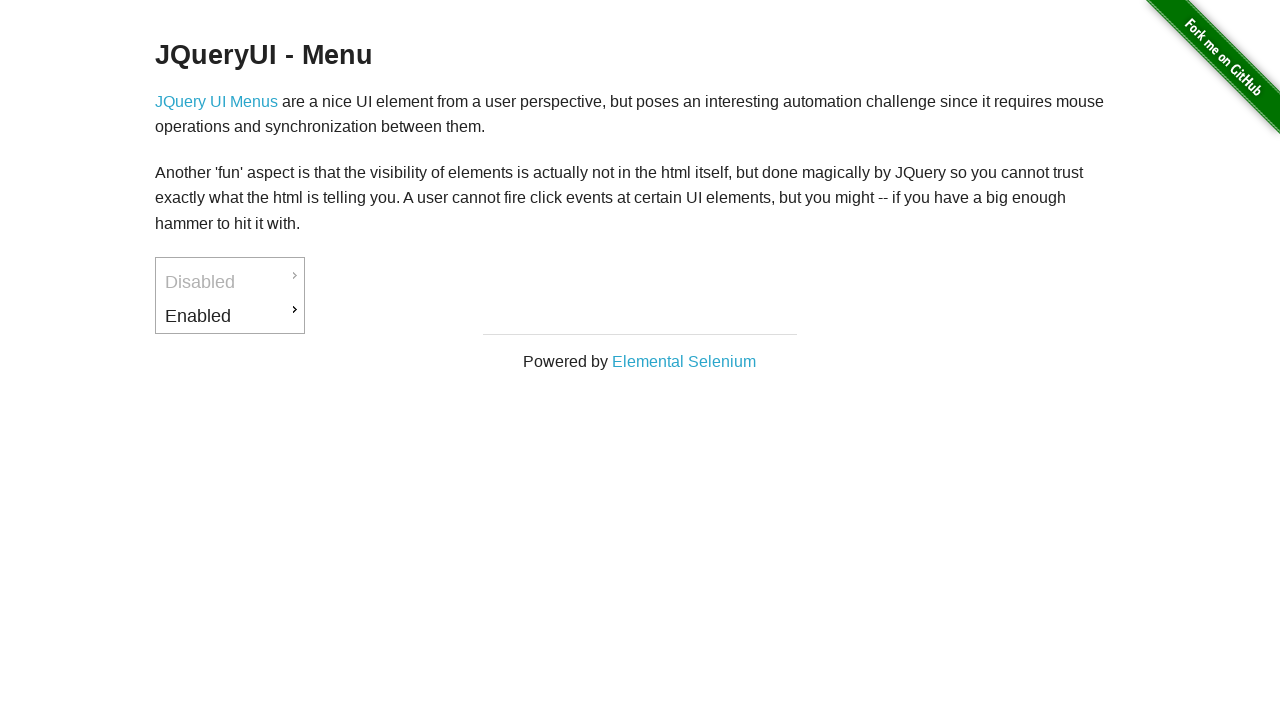

Hovered over first level menu item (Enabled) at (230, 316) on #ui-id-3
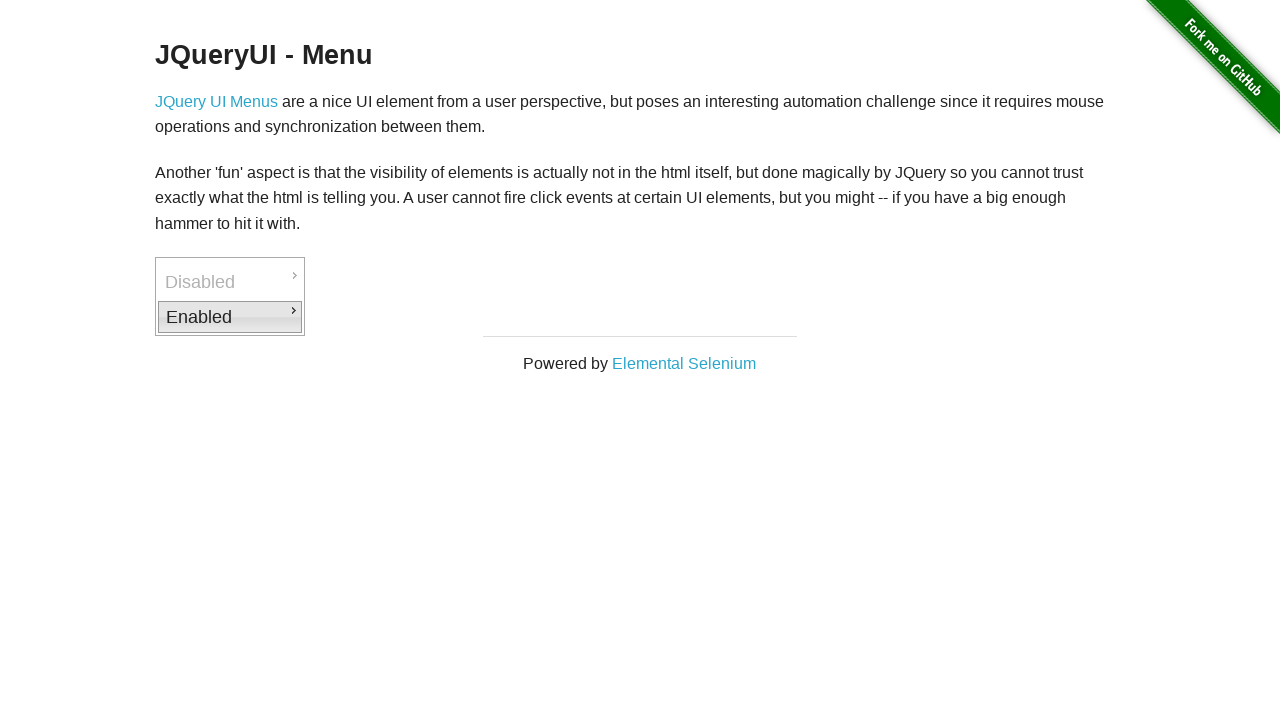

Waited for second level menu item (Downloads) to become visible
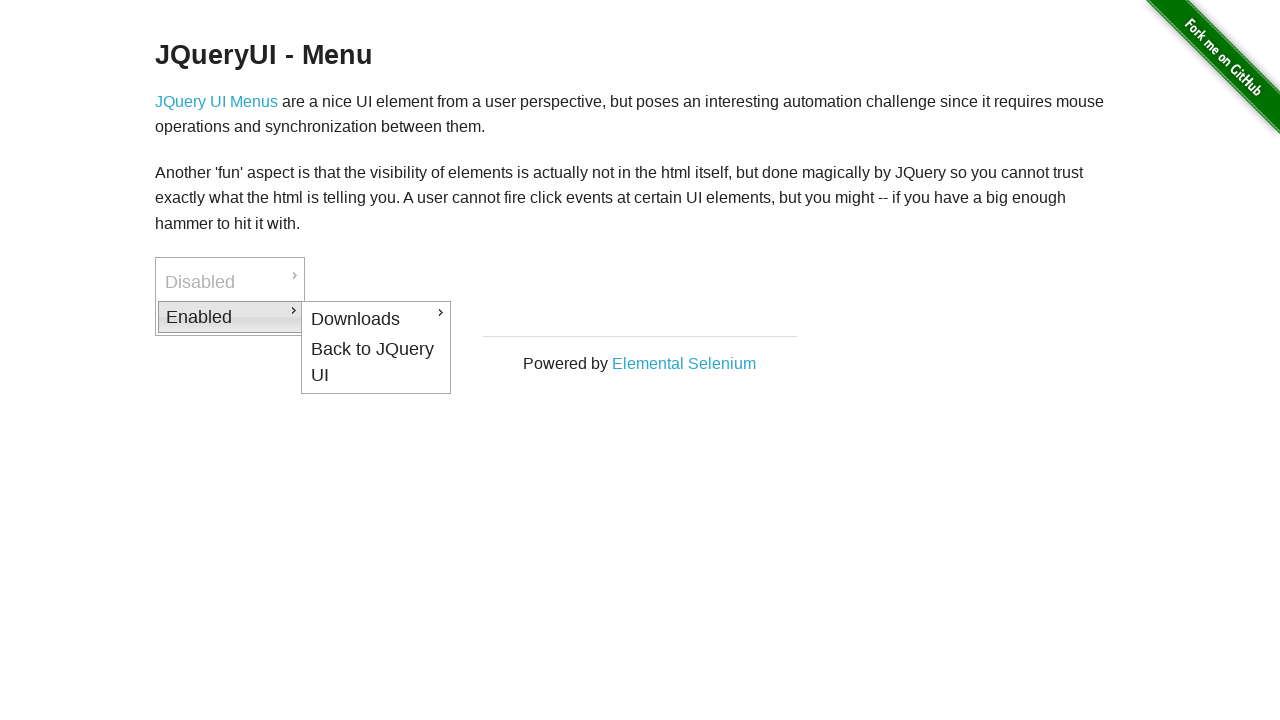

Hovered over second level menu item (Downloads) at (376, 319) on #ui-id-4
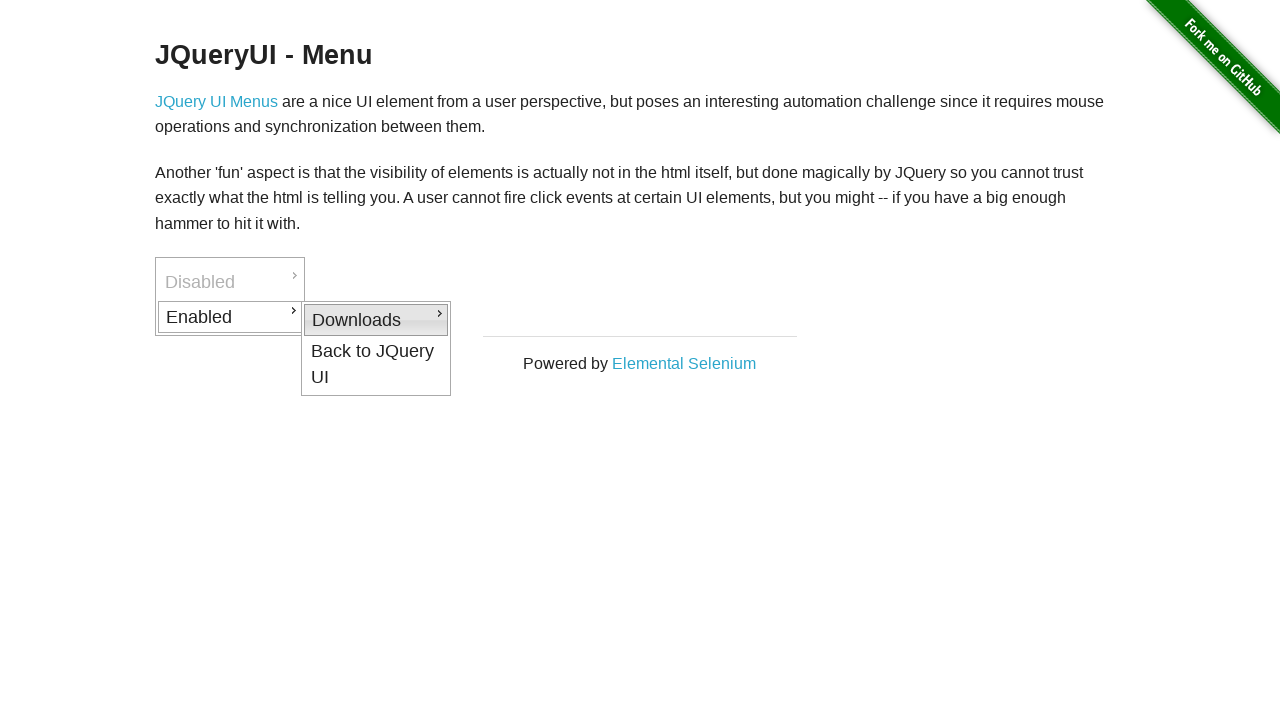

Waited for third level menu item (PDF) to become visible
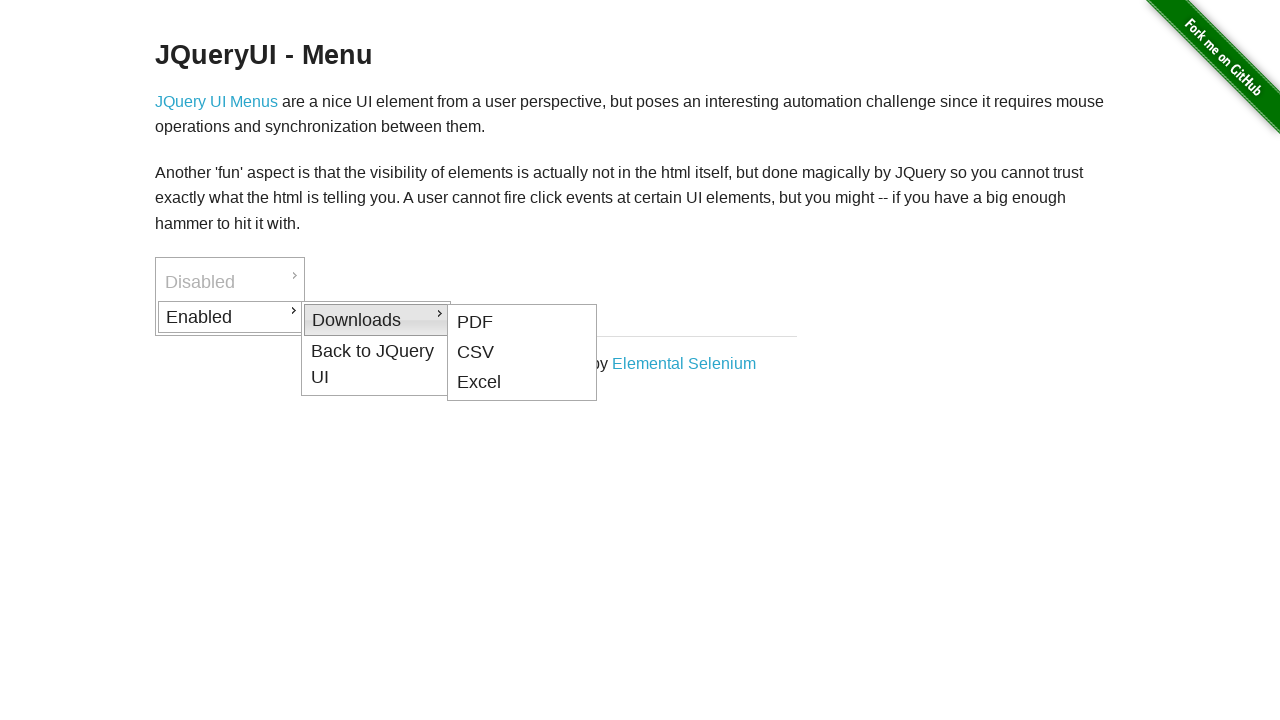

Hovered over third level menu item (PDF) at (522, 322) on #ui-id-5
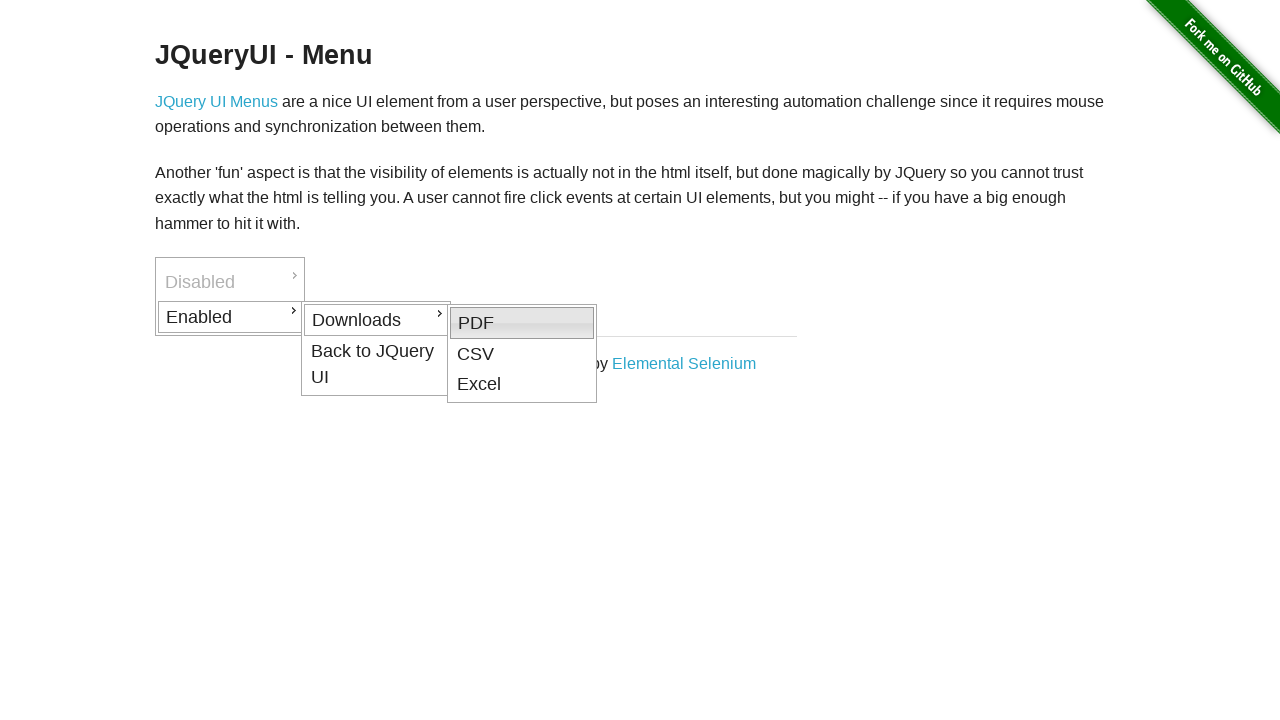

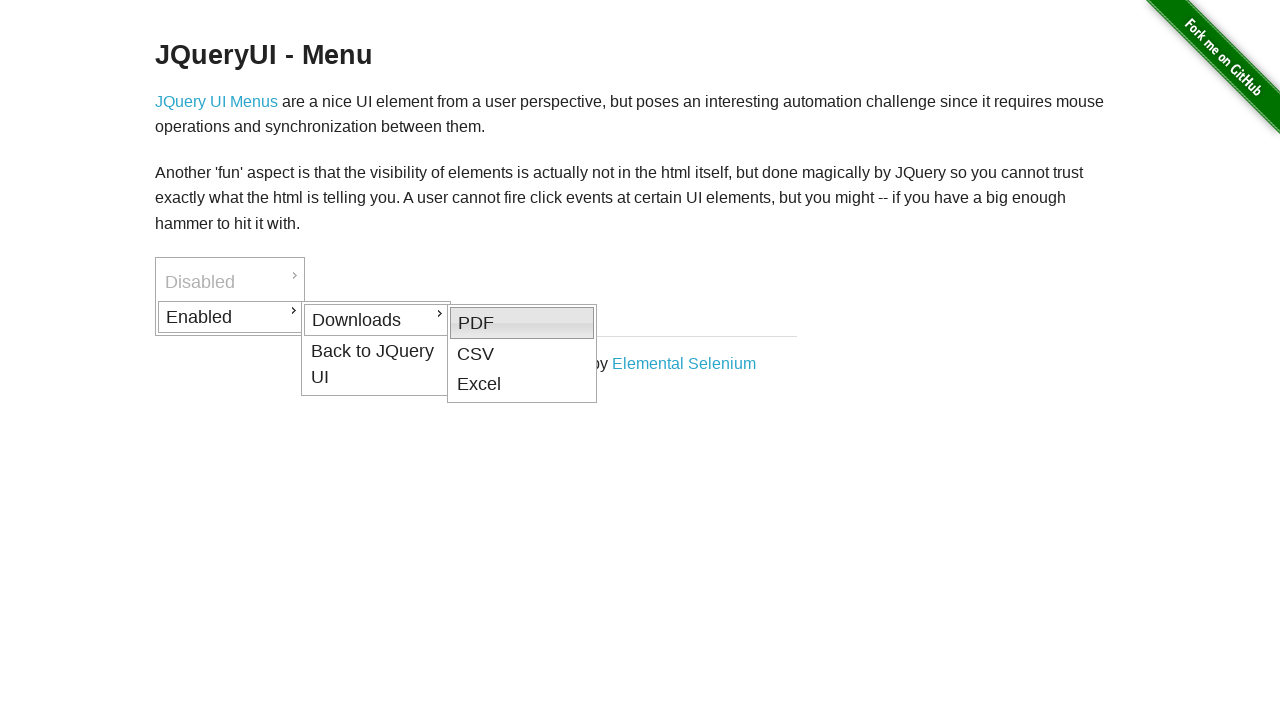